Tests keyboard actions by sending various key presses (Enter, Backspace, Space, Escape) to a key press detection page and verifying the page responds to keyboard input.

Starting URL: https://the-internet.herokuapp.com/key_presses

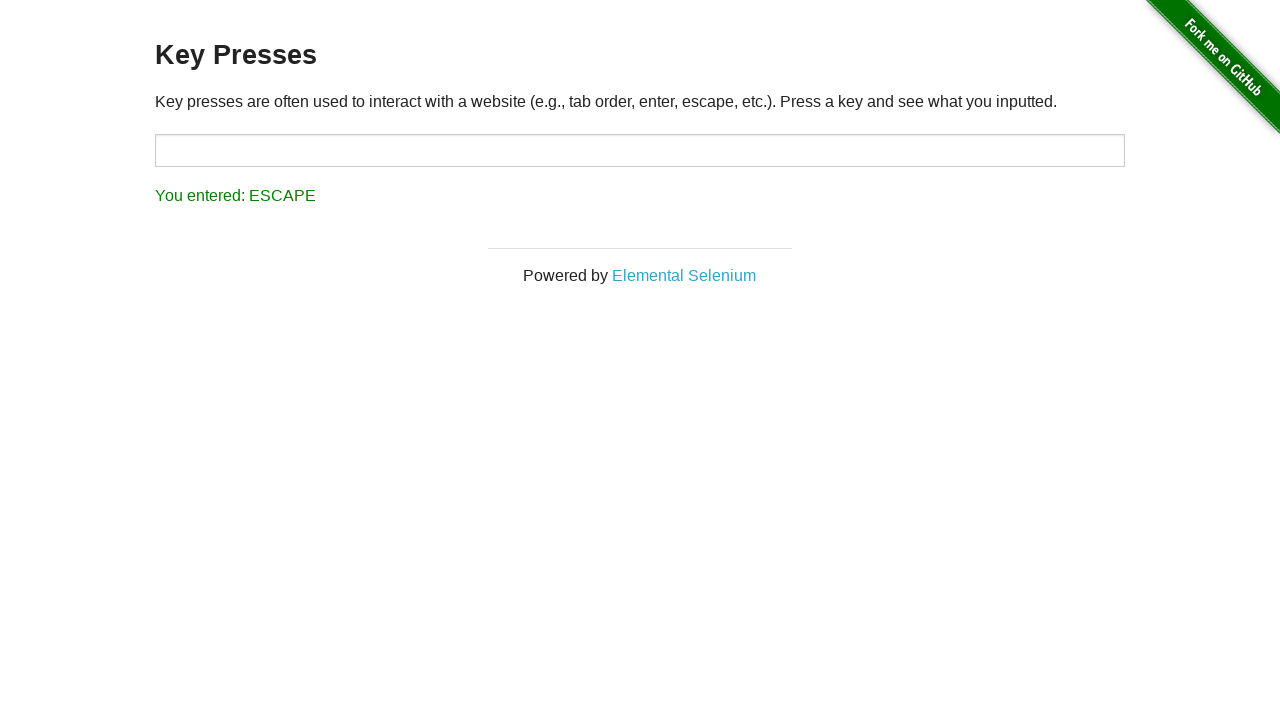

Pressed Enter key
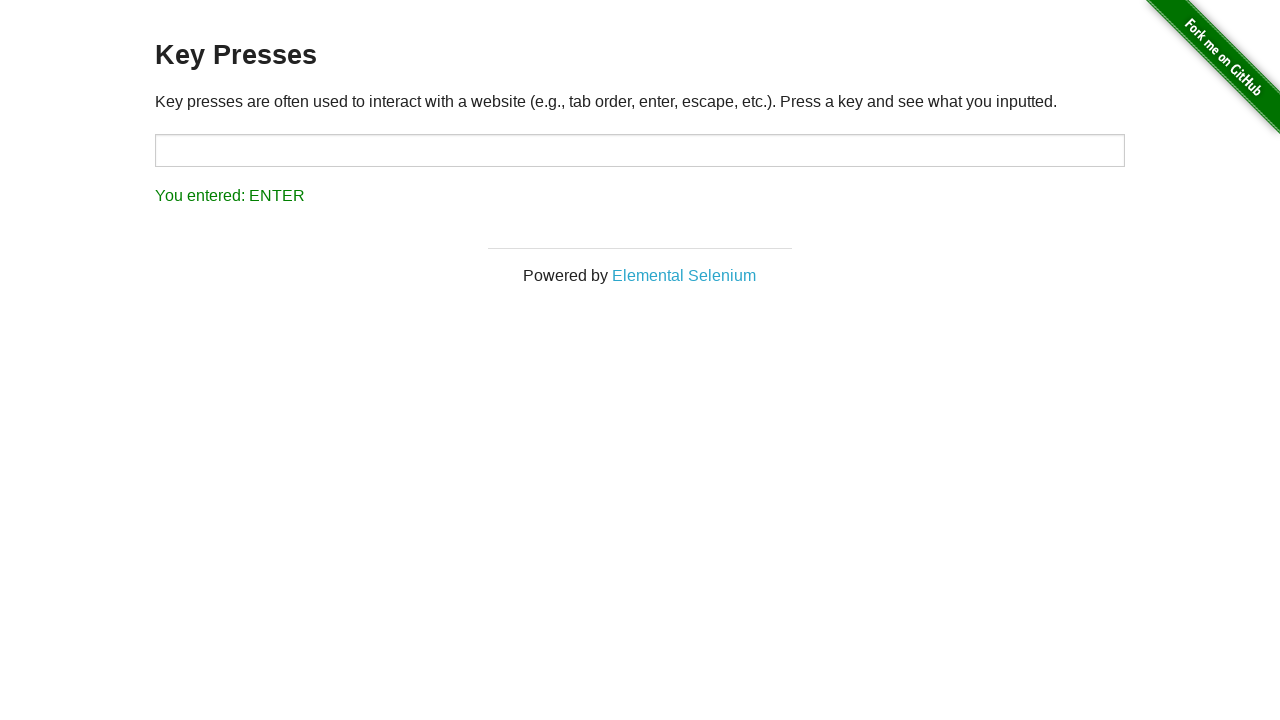

Pressed Backspace key
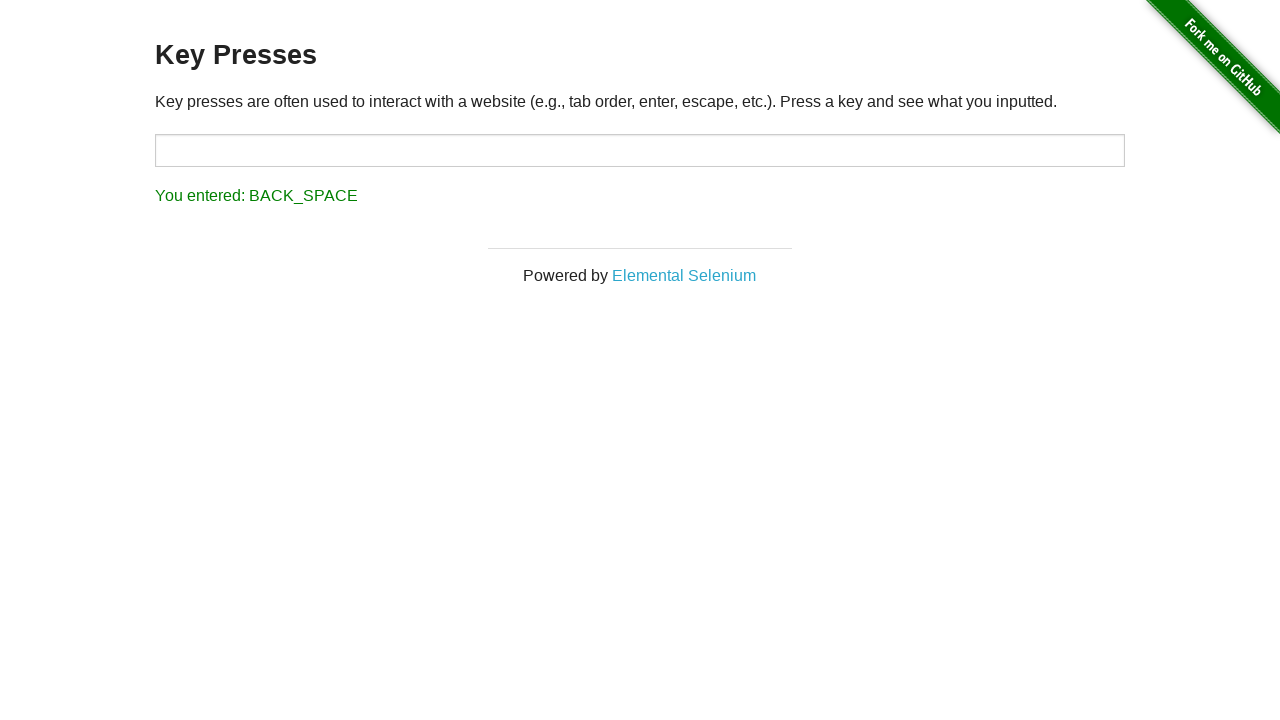

Pressed Space key
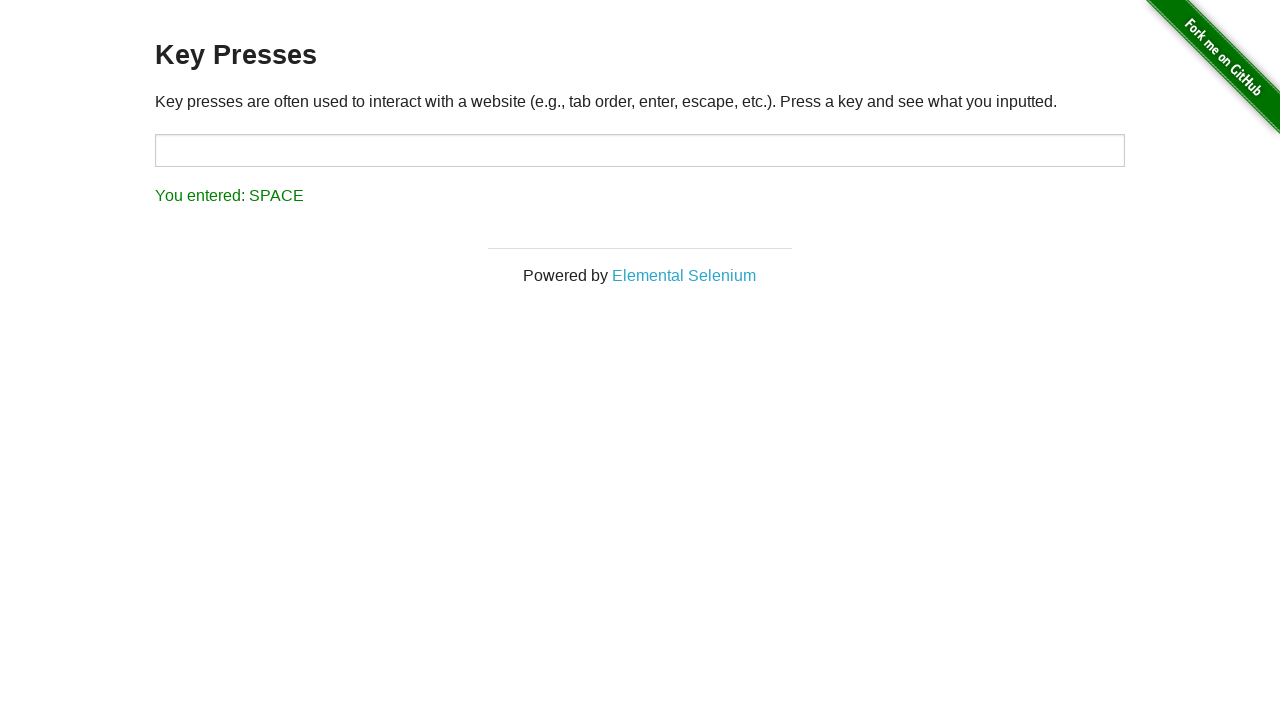

Pressed Escape key
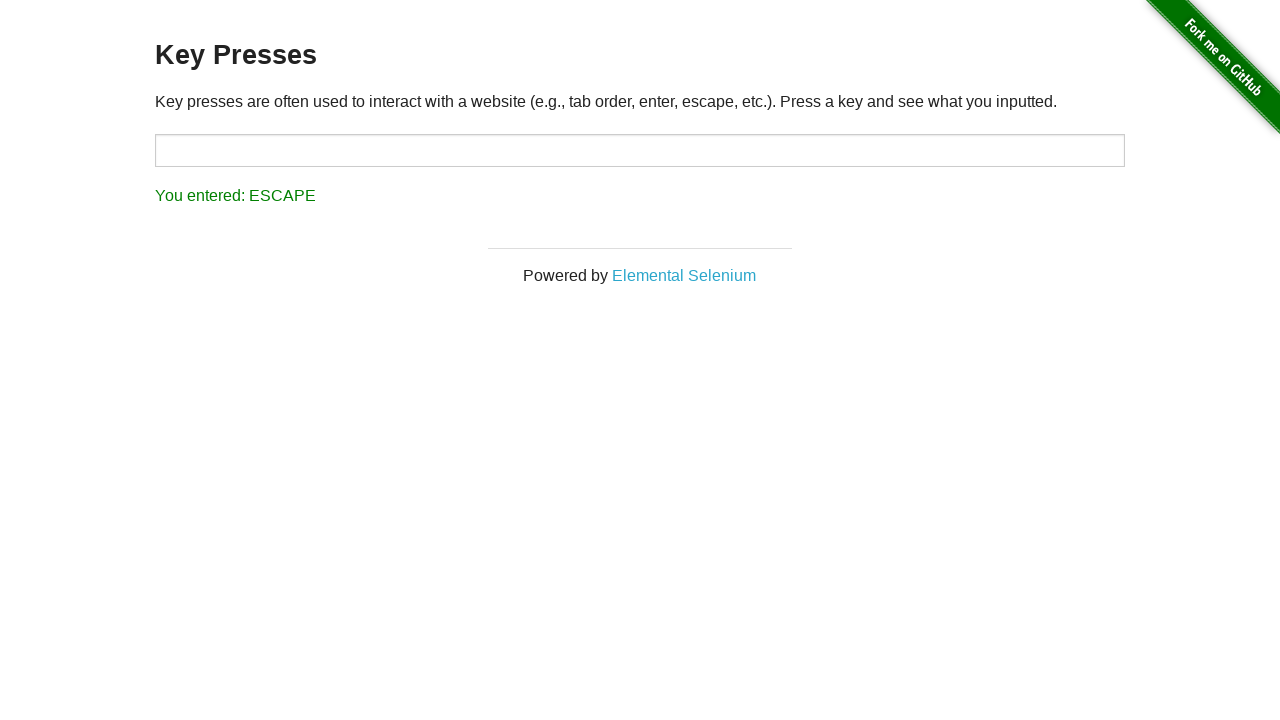

Result element loaded and displayed
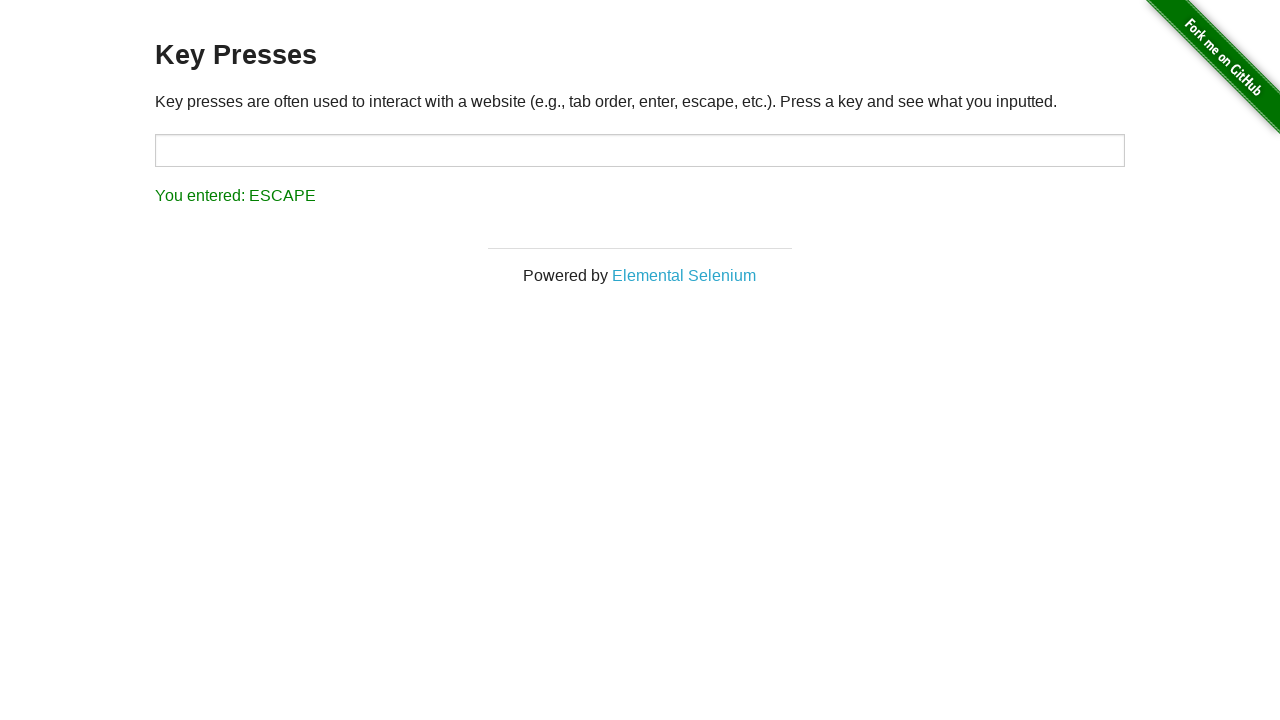

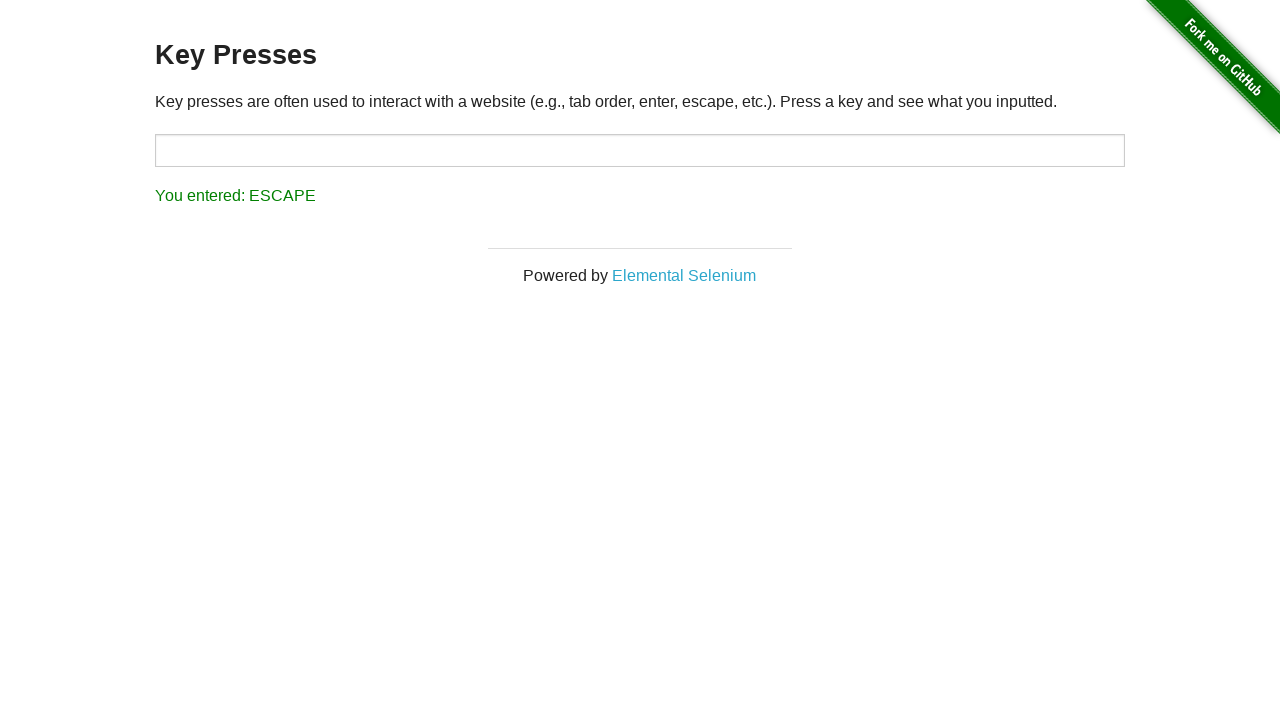